Tests dropdown selection functionality by selecting items using different methods (index, value, and visible text)

Starting URL: https://practice.cydeo.com/dropdown

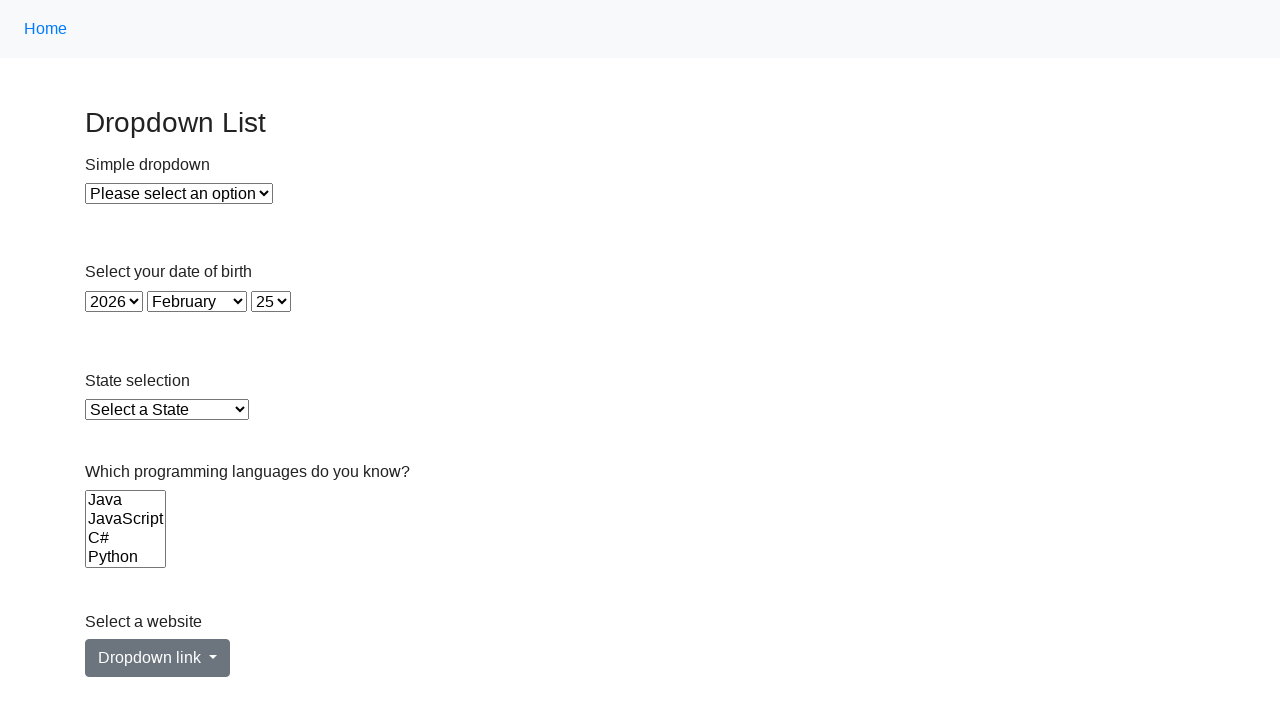

Navigated to dropdown practice page
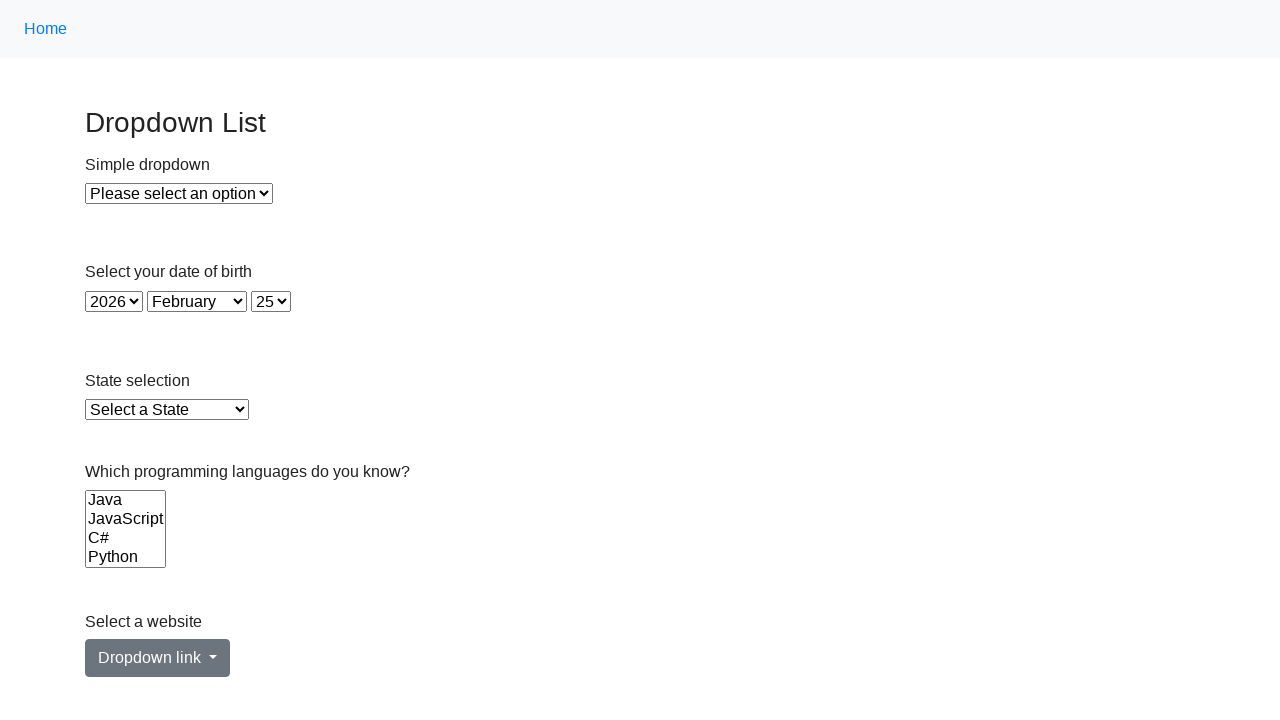

Located year dropdown element
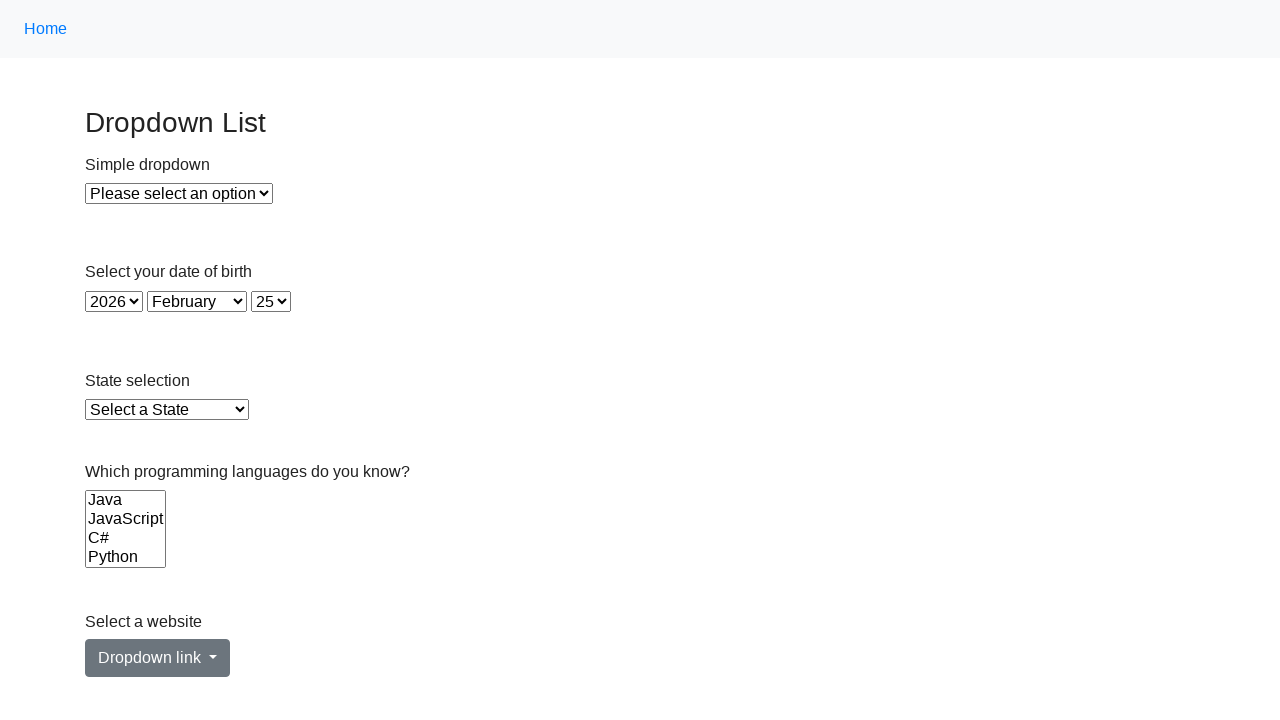

Selected year dropdown option by index 2 (3rd option) on #year
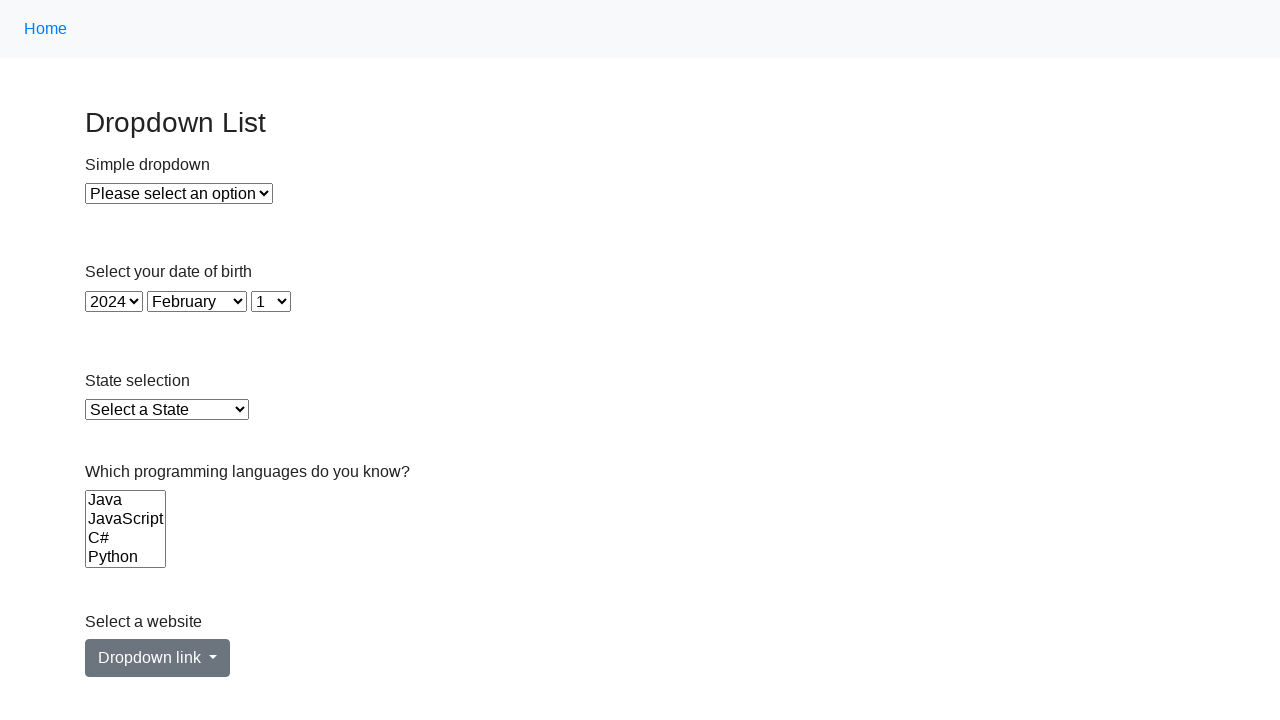

Selected year dropdown option by value '2019' on #year
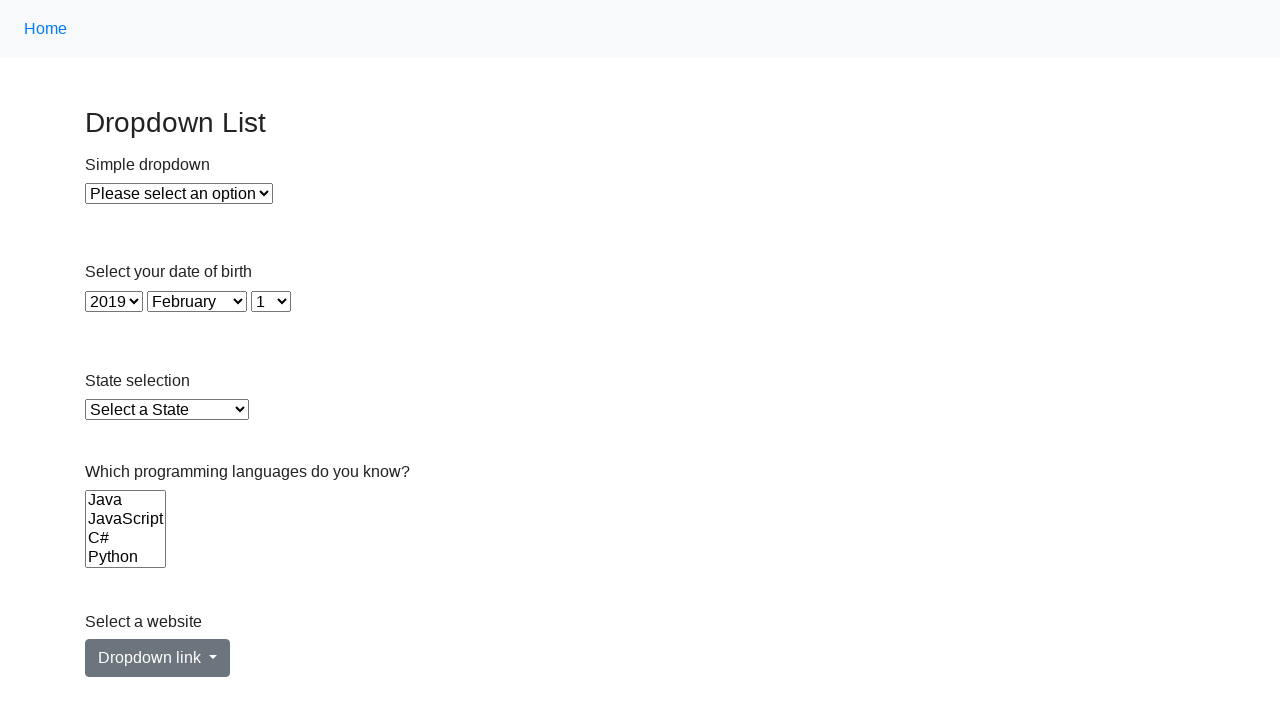

Selected year dropdown option by visible text '1990' on #year
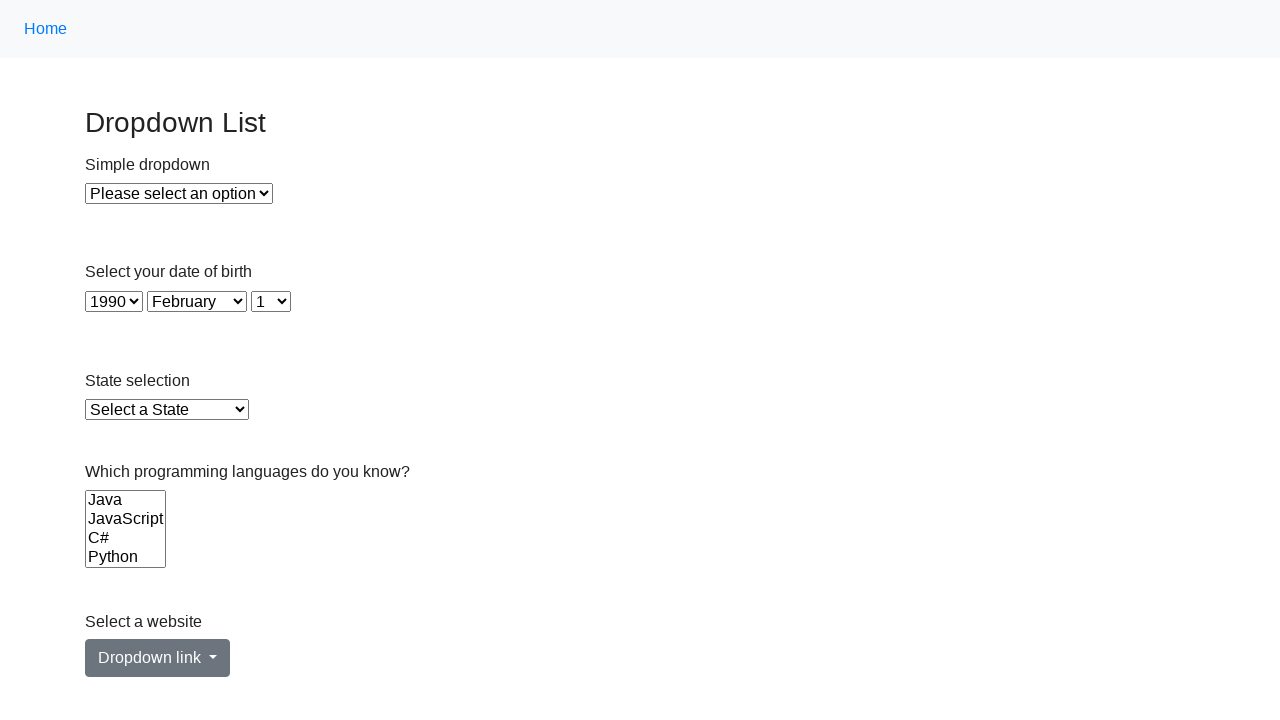

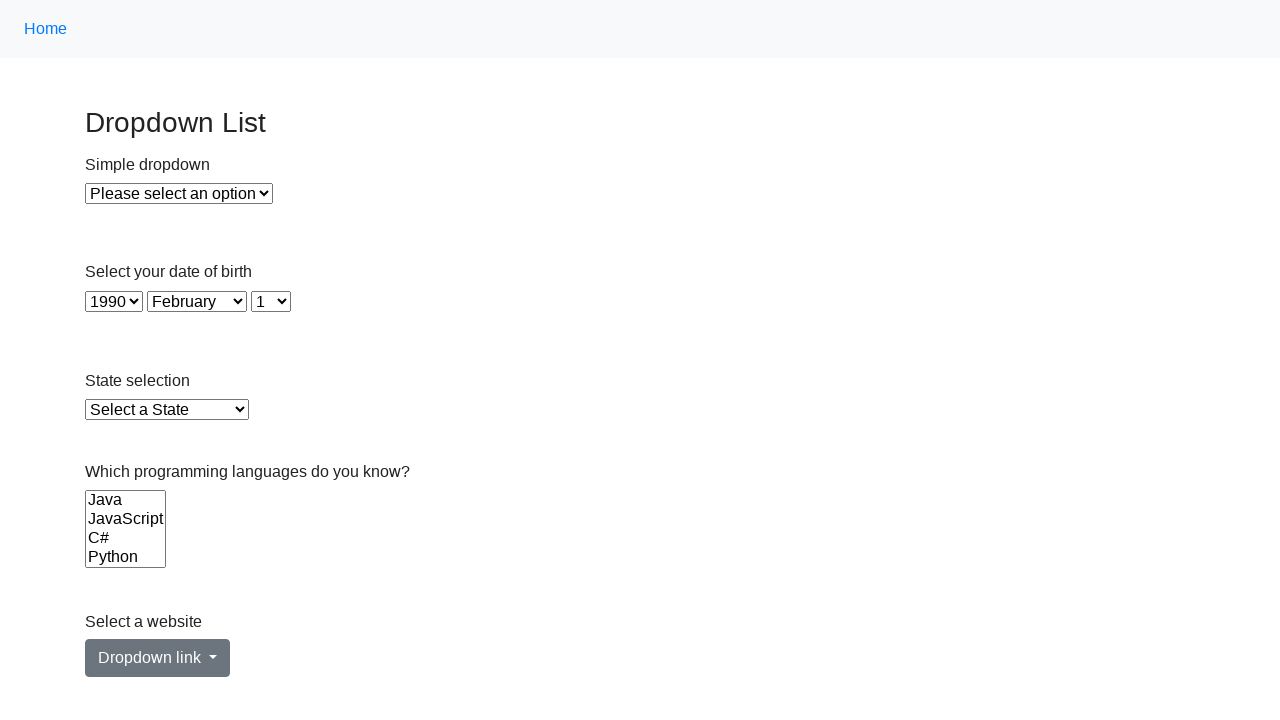